Tests drag and drop functionality by moving element A to container B, verifying the swap, then moving it back to verify elements return to original positions.

Starting URL: https://the-internet.herokuapp.com/drag_and_drop

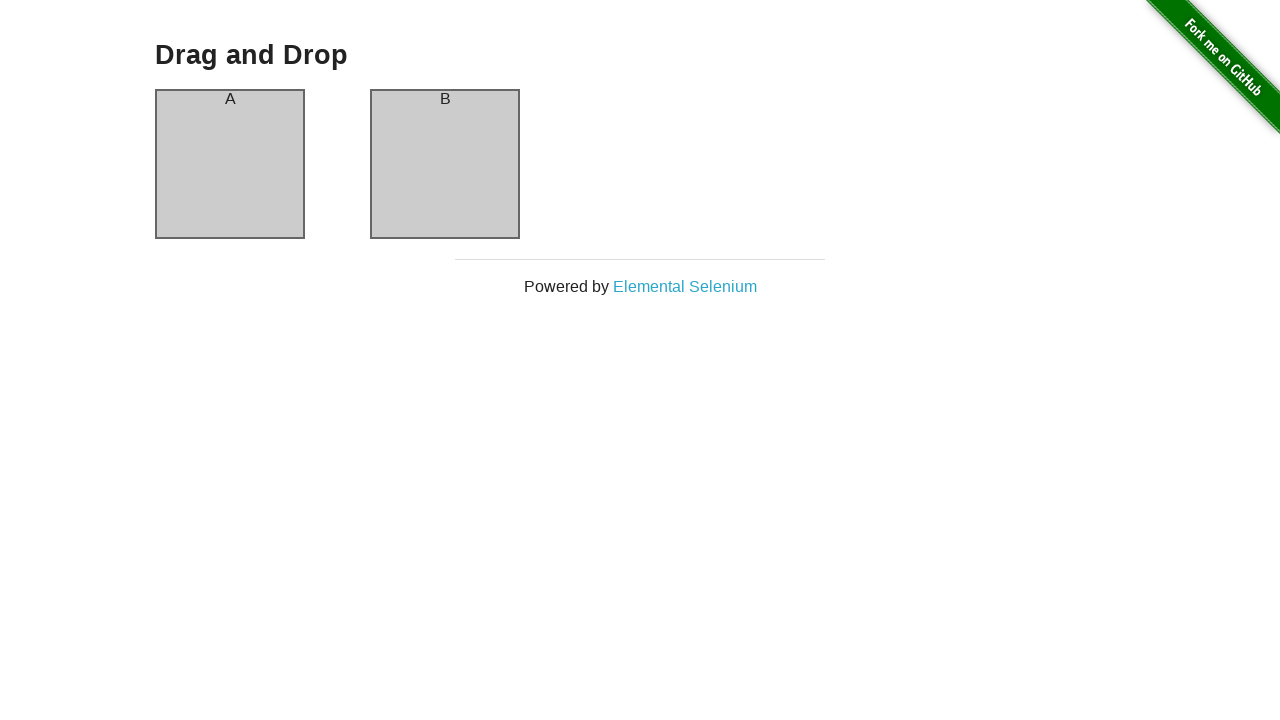

Waited for drag and drop page to load
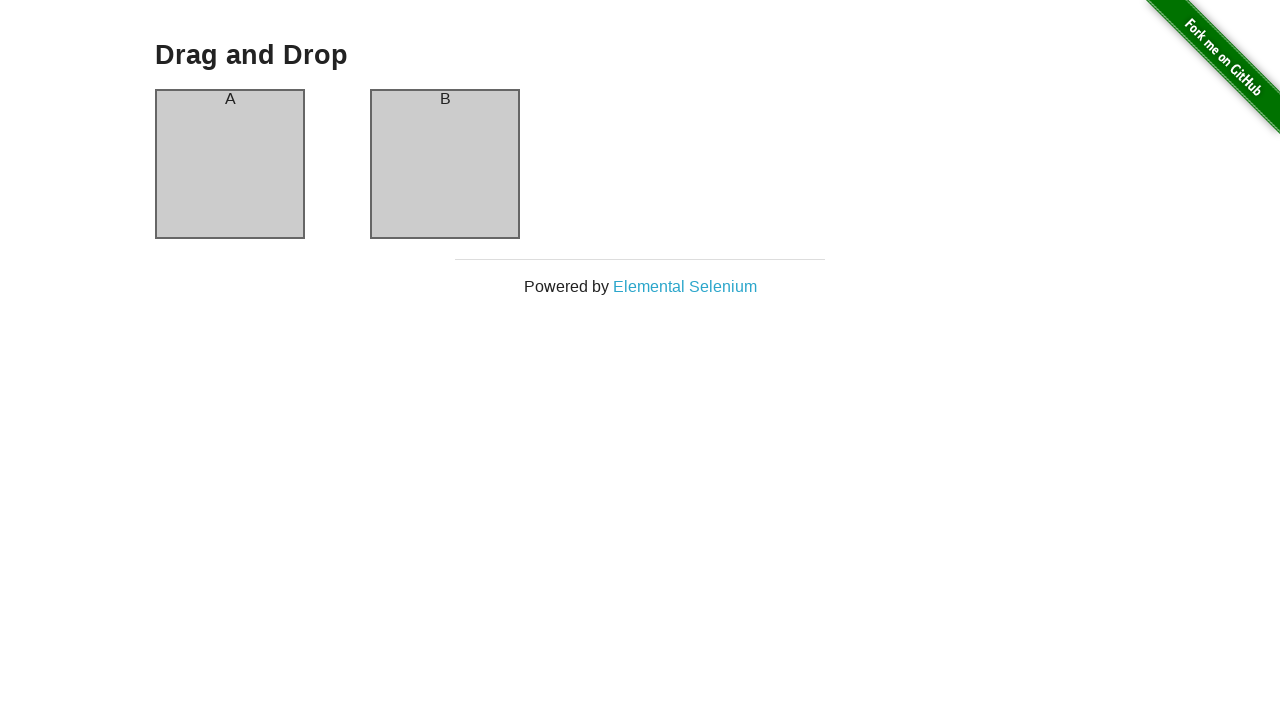

Verified element A container is present
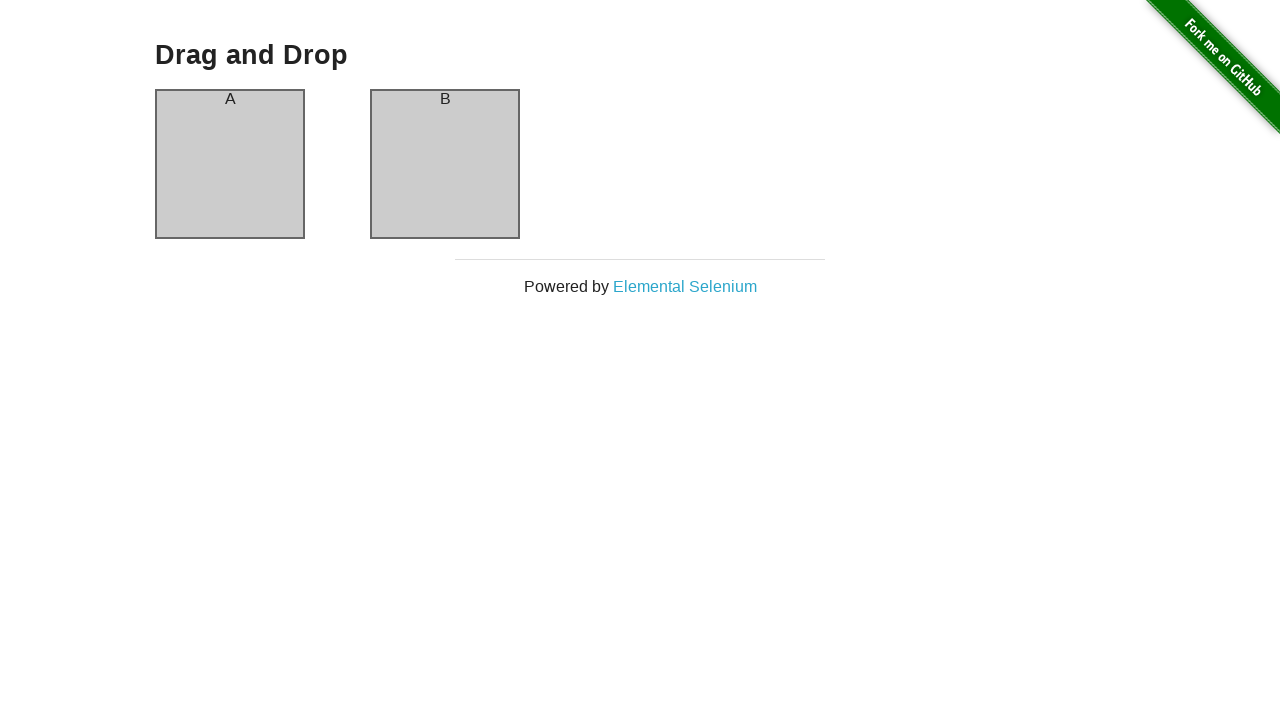

Verified element B container is present
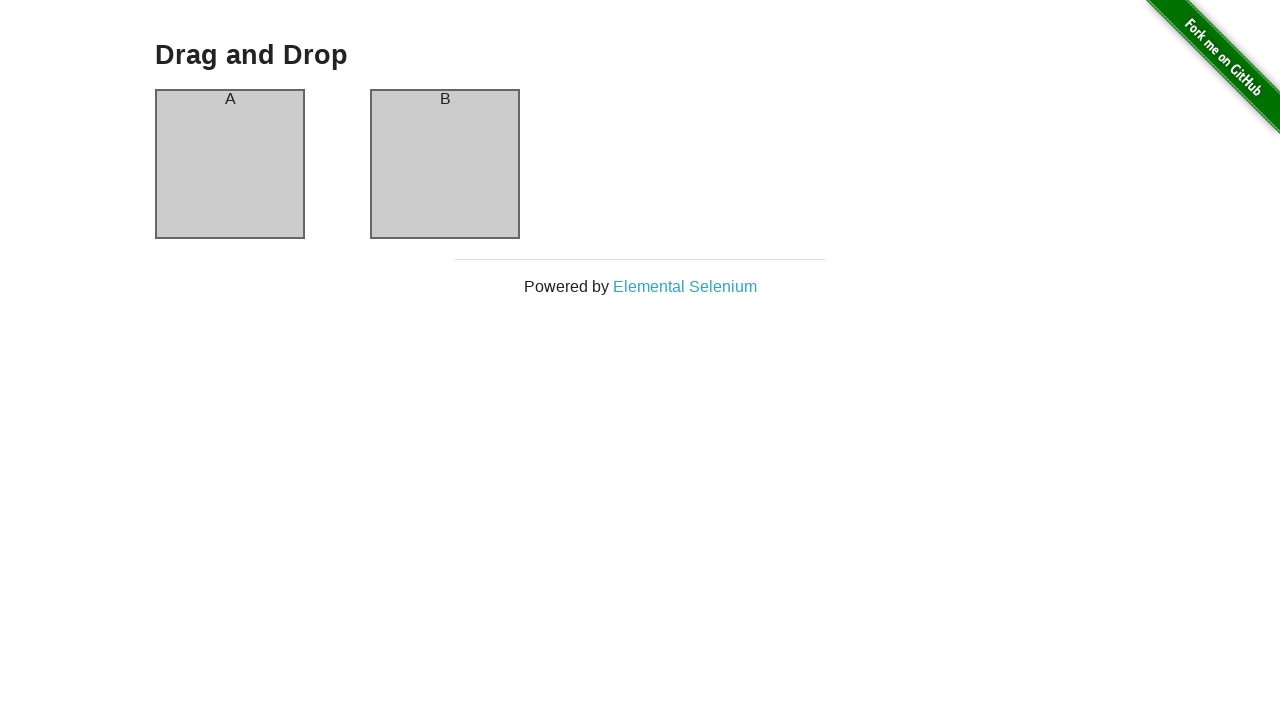

Dragged element A from column A to column B at (445, 164)
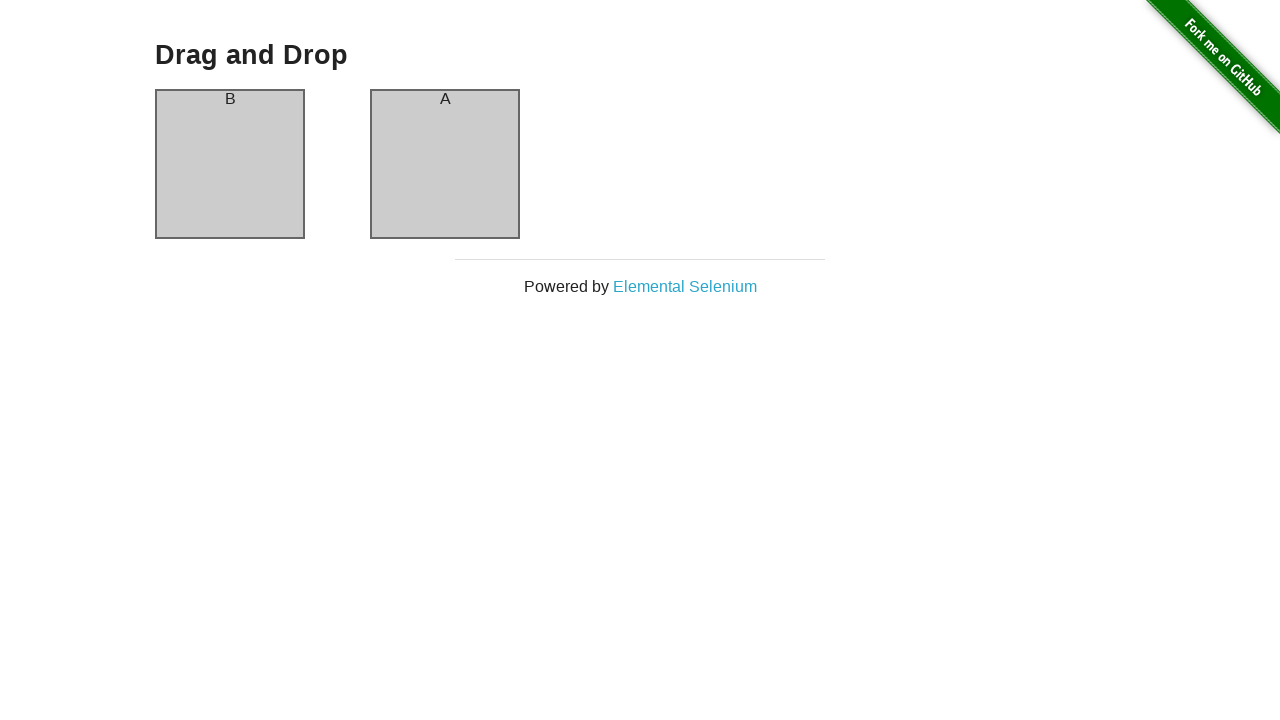

Waited for DOM to update after drag operation
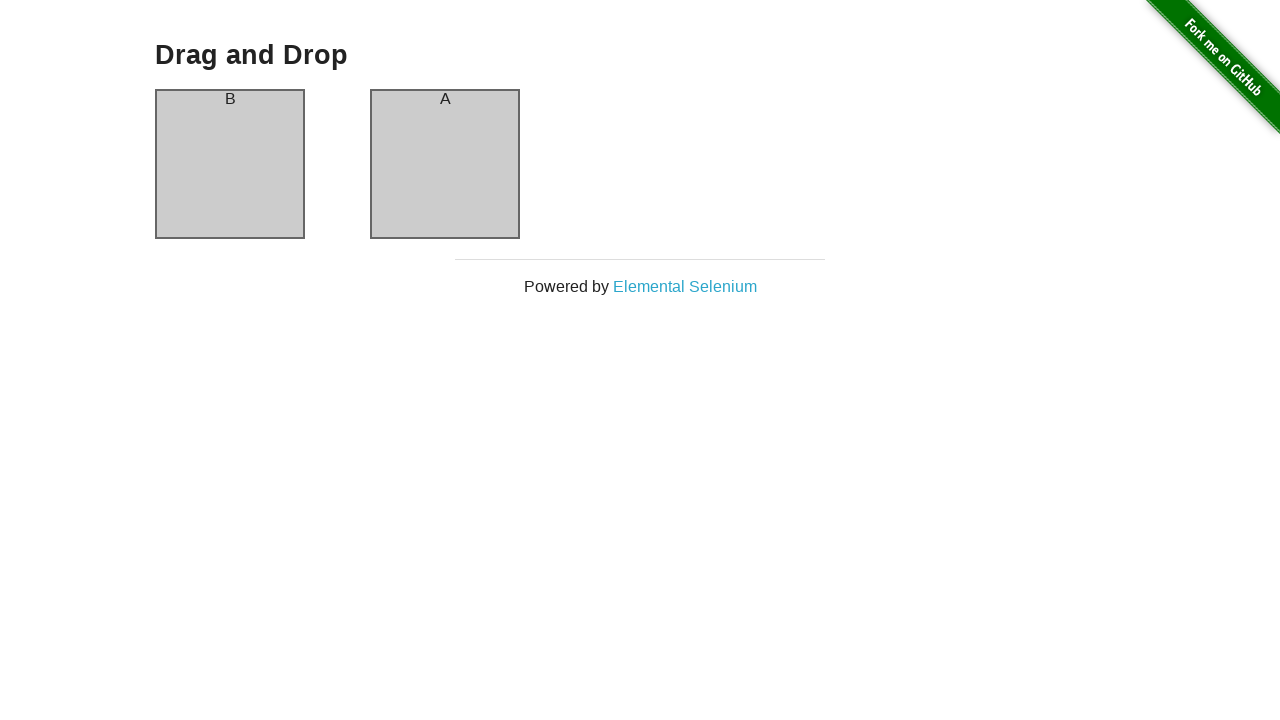

Dragged element back from column B to column A at (230, 164)
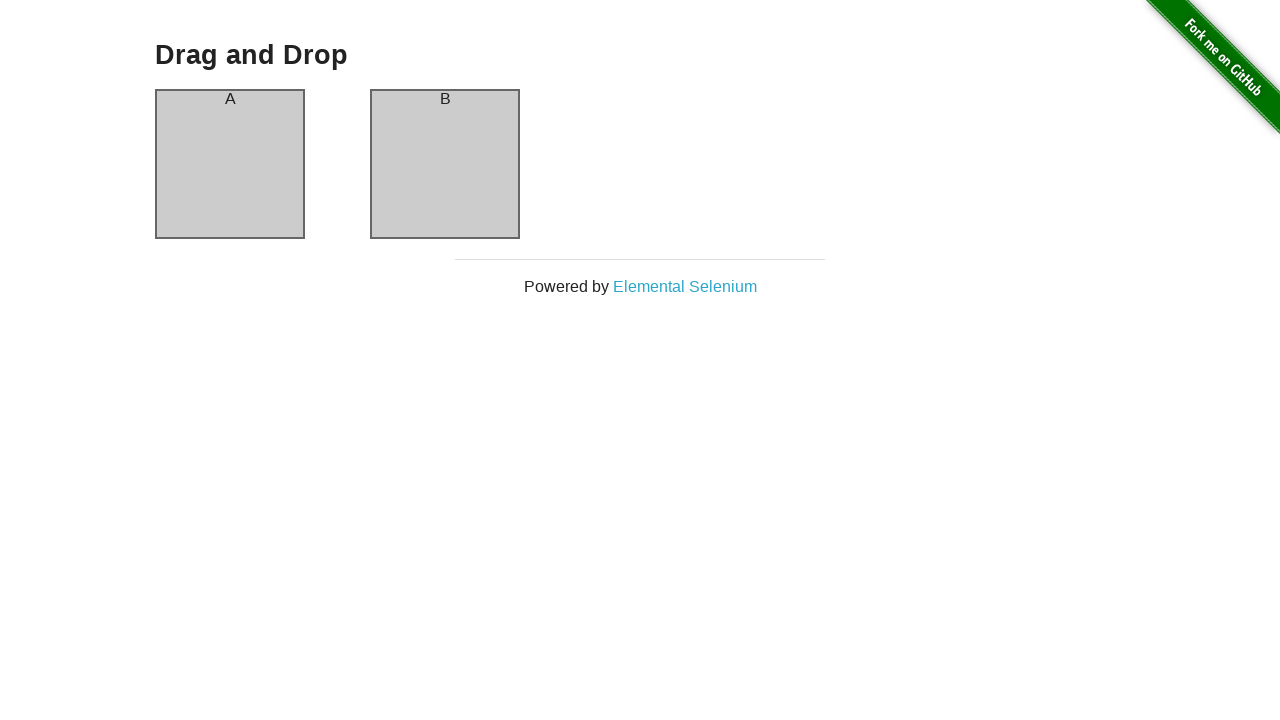

Verified element A is back in its original container
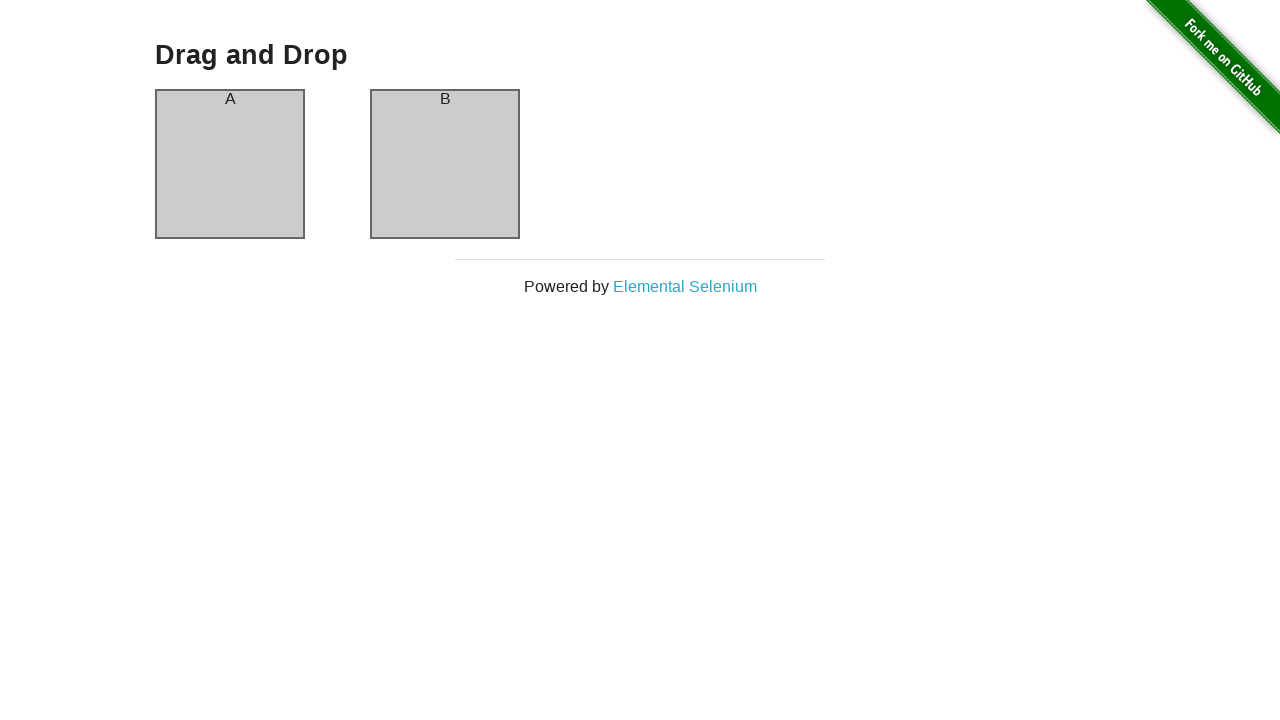

Verified element B is back in its original container
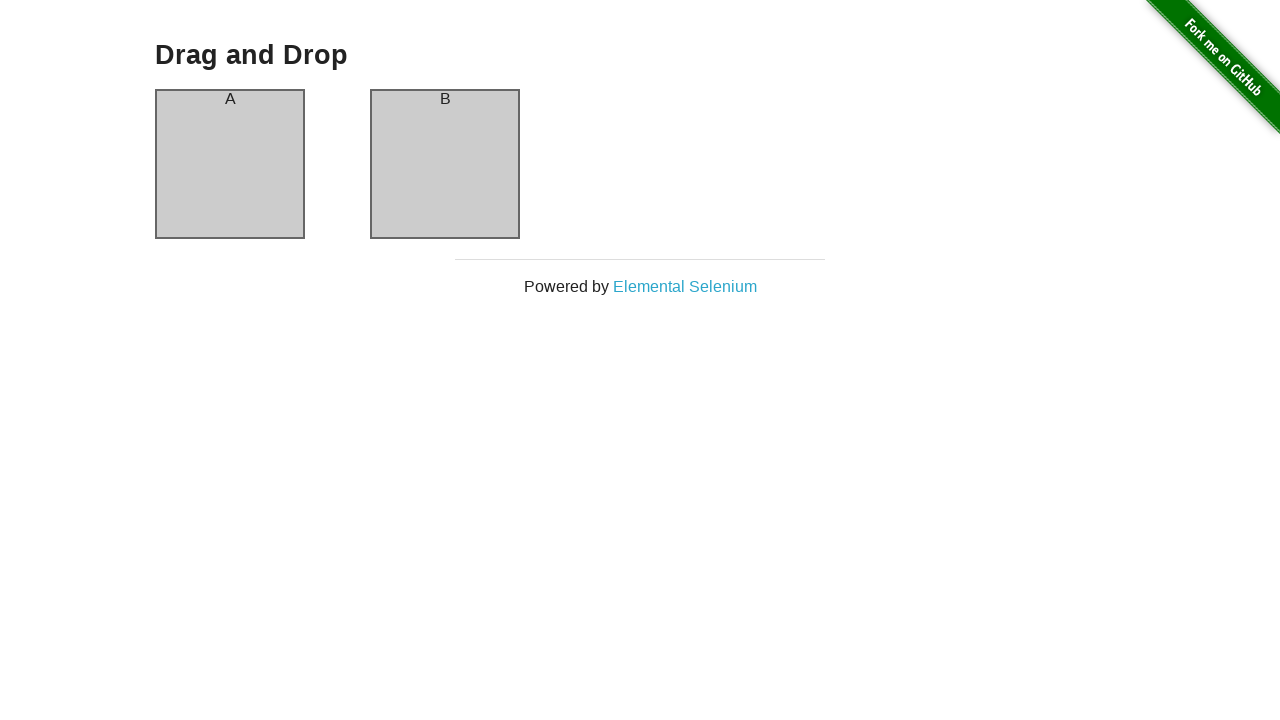

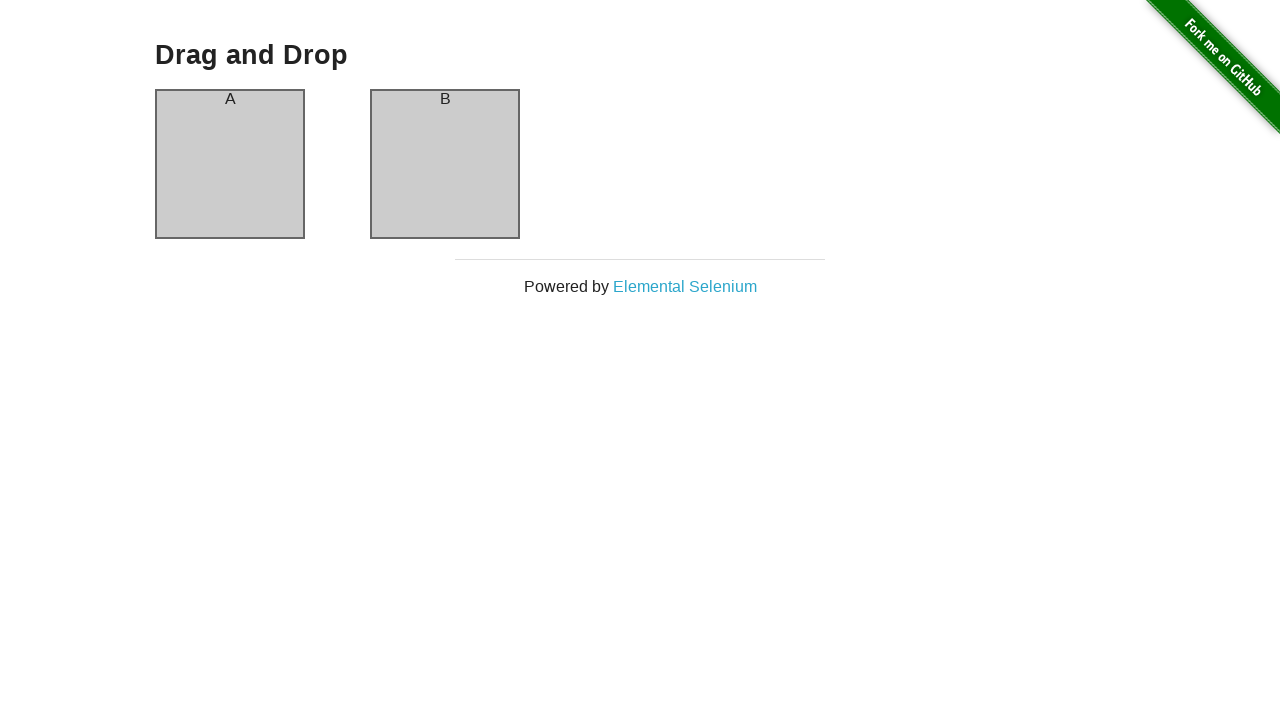